Tests the Next button by verifying its text and clicking it to navigate to the next page of quotes.

Starting URL: https://quotes.toscrape.com/

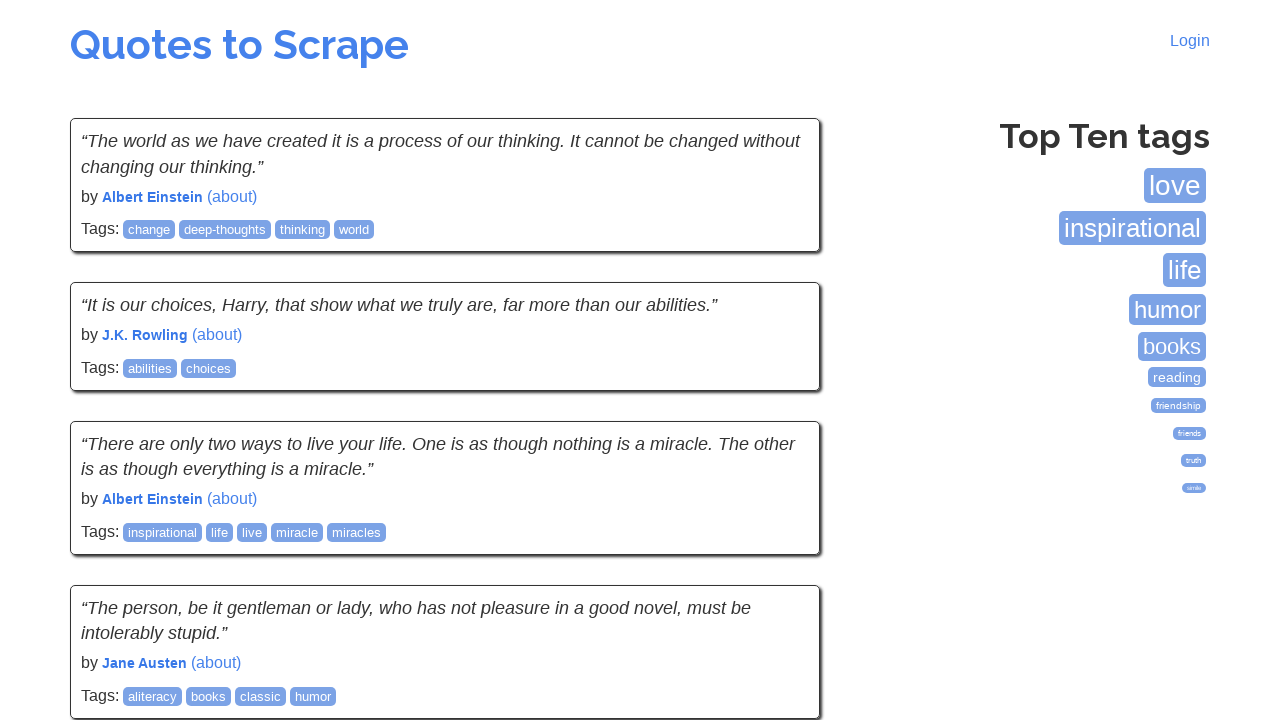

Waited for Next button to be visible in navigation
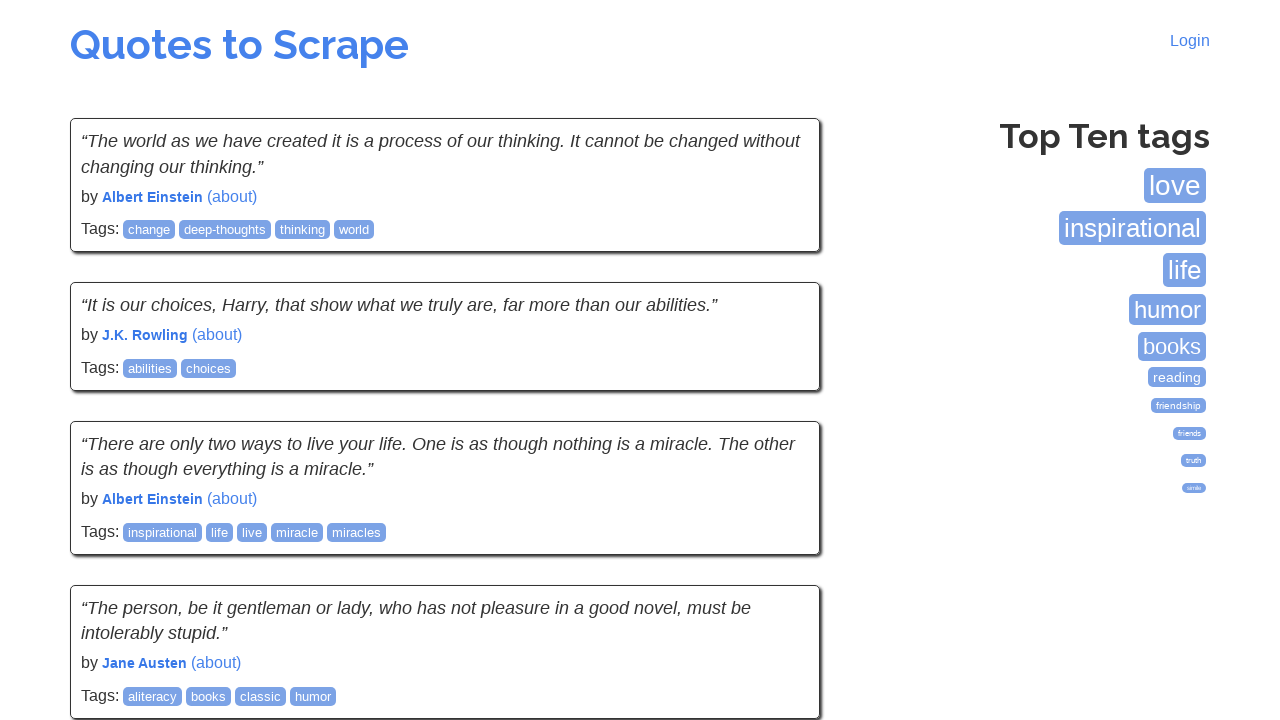

Clicked Next button to navigate to next page of quotes at (778, 542) on xpath=//nav//a[contains(text(),'Next')]
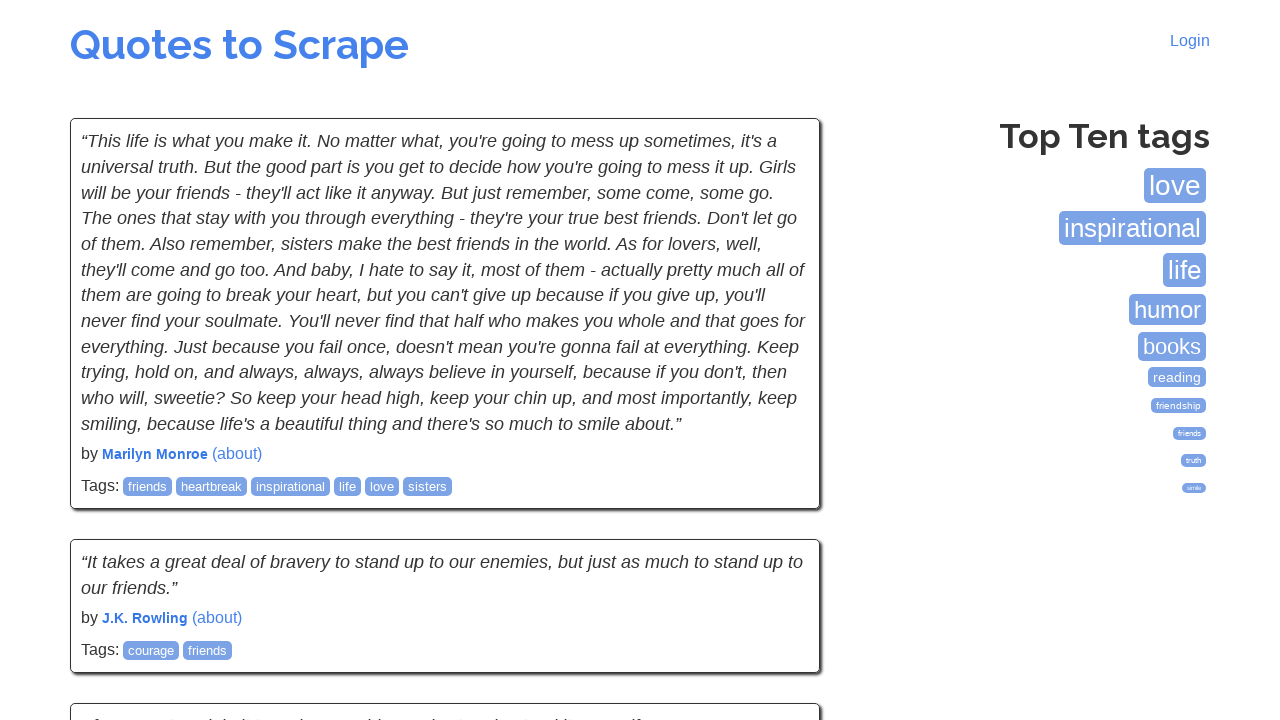

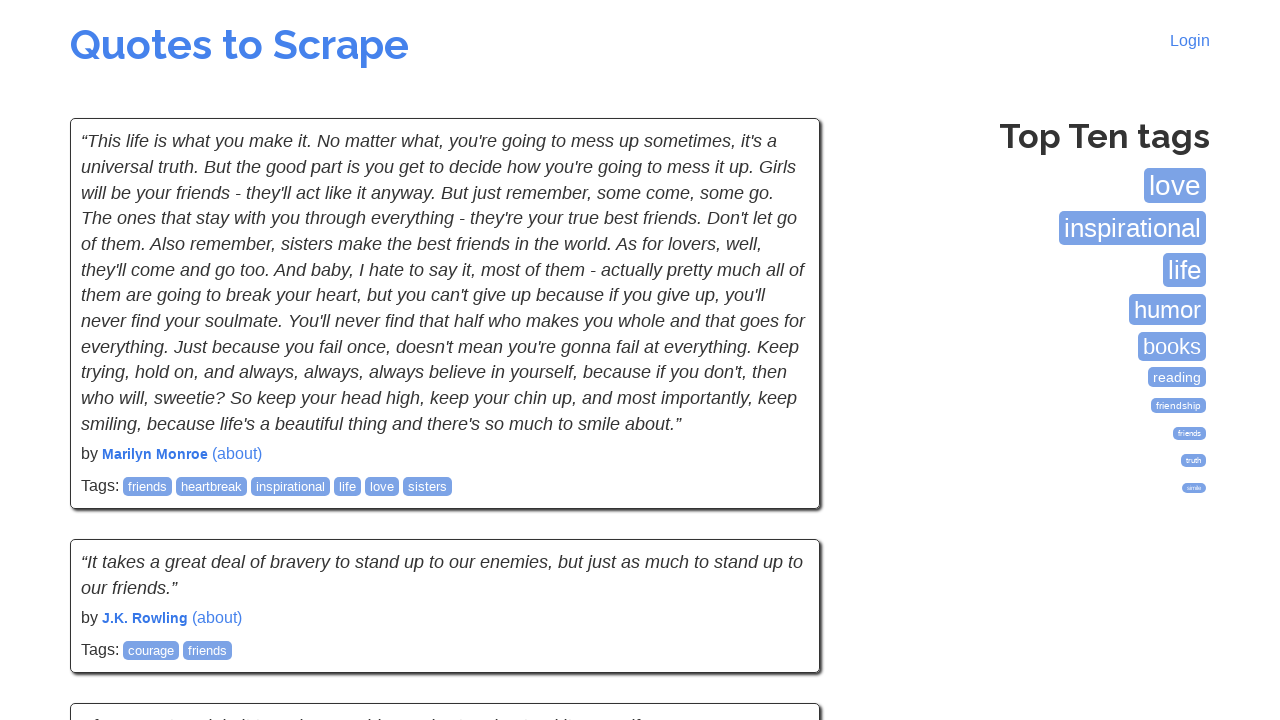